Tests a Selenium practice form by filling in personal details including first name, last name, gender, experience, date, profession, tools, continent, and selenium commands, then submitting the form.

Starting URL: https://www.techlistic.com/p/selenium-practice-form.html

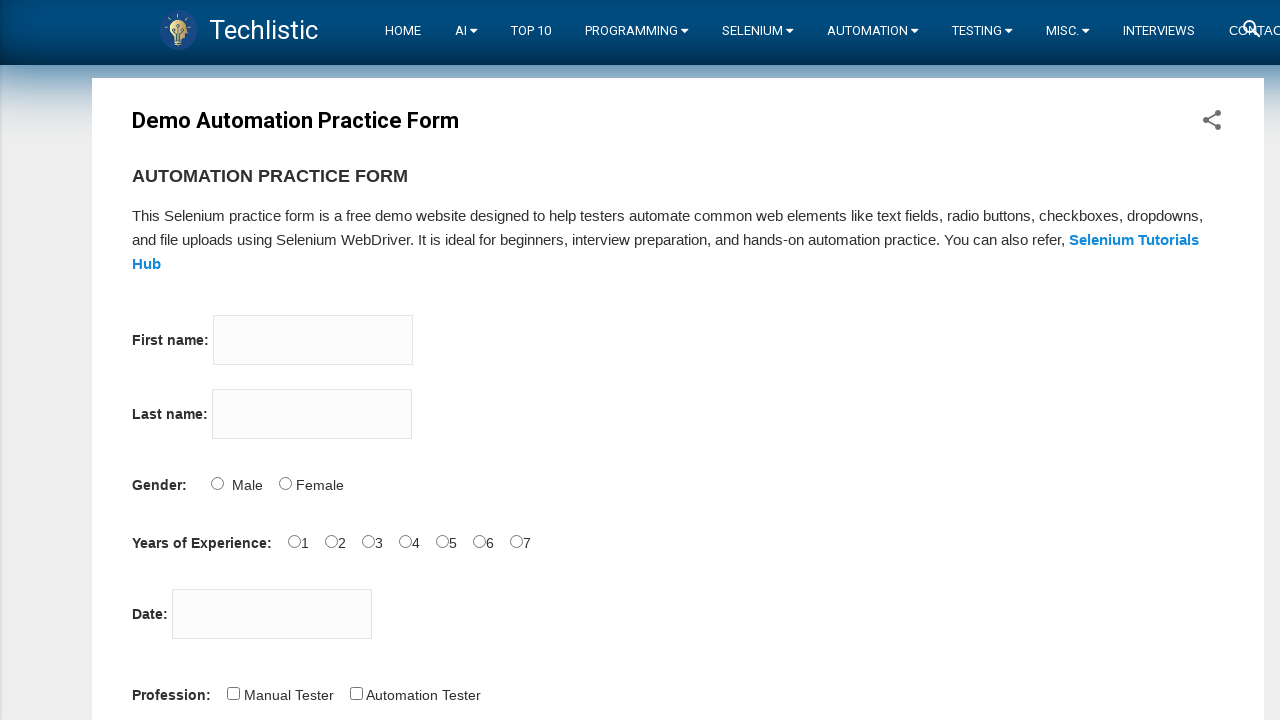

Filled firstname field with 'Heysen' on input[name='firstname']
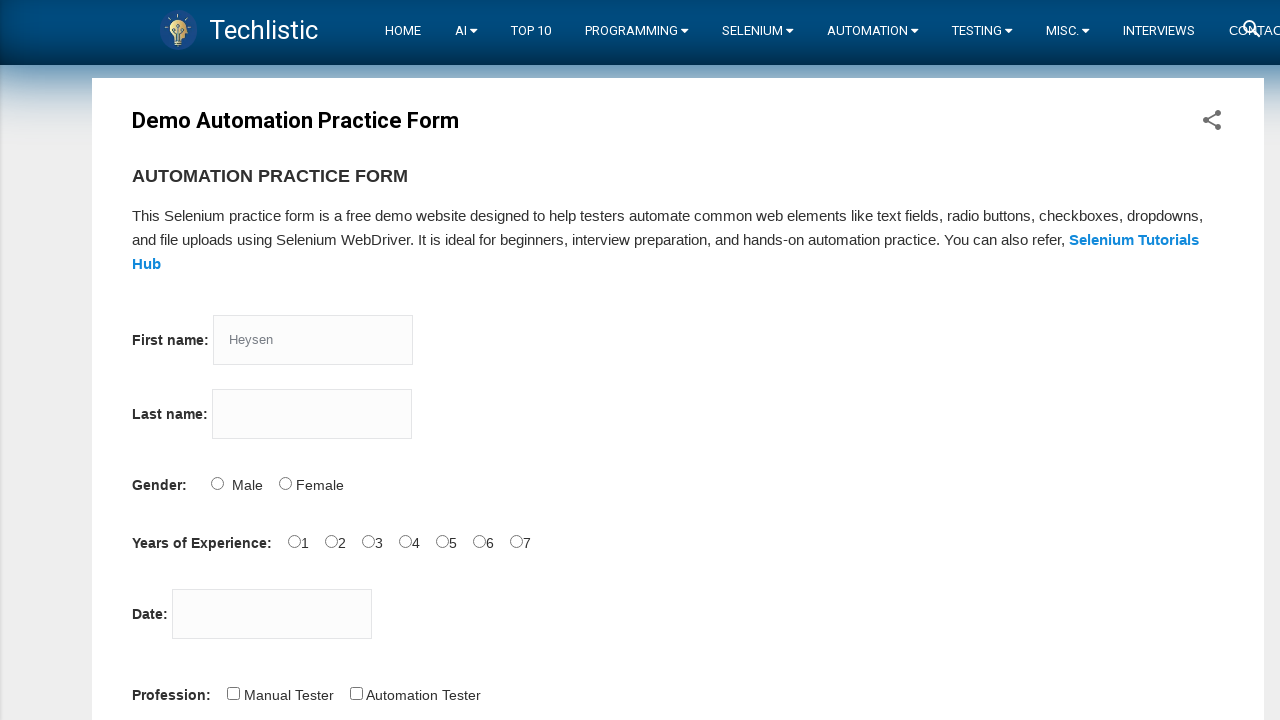

Filled lastname field with 'Caglibulanik' on input[name='lastname']
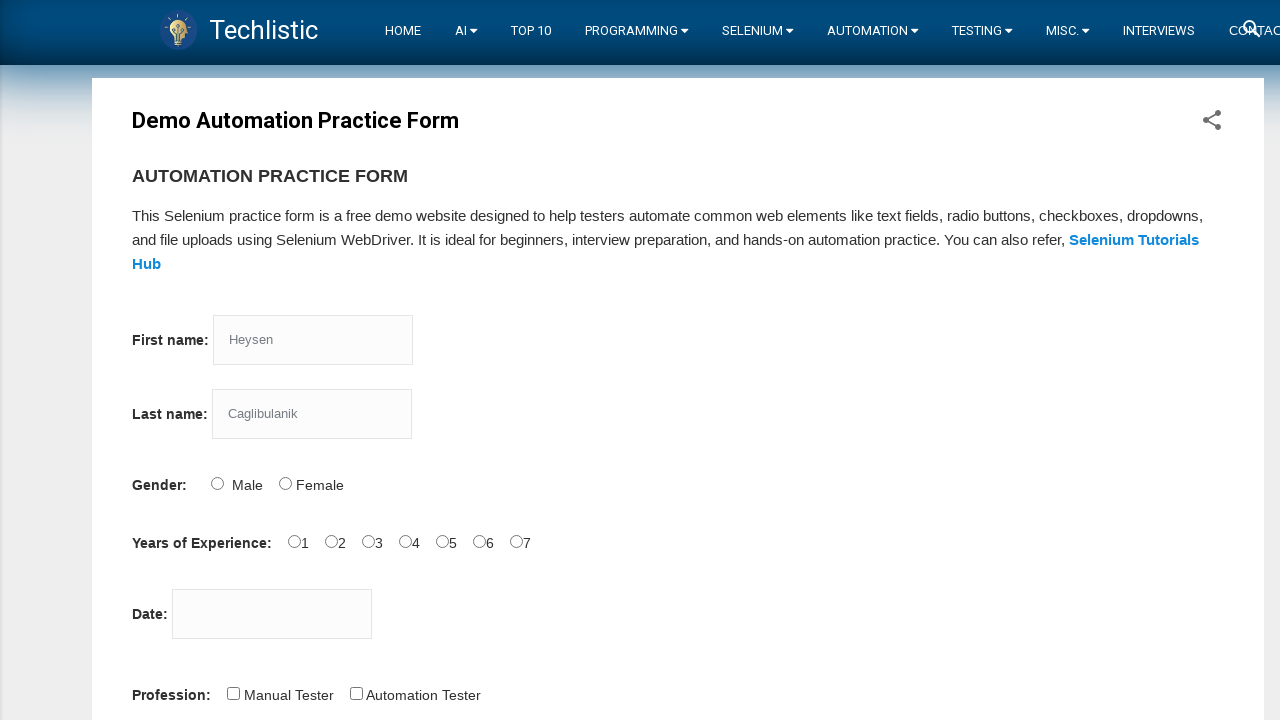

Selected Male gender option at (217, 483) on #sex-0
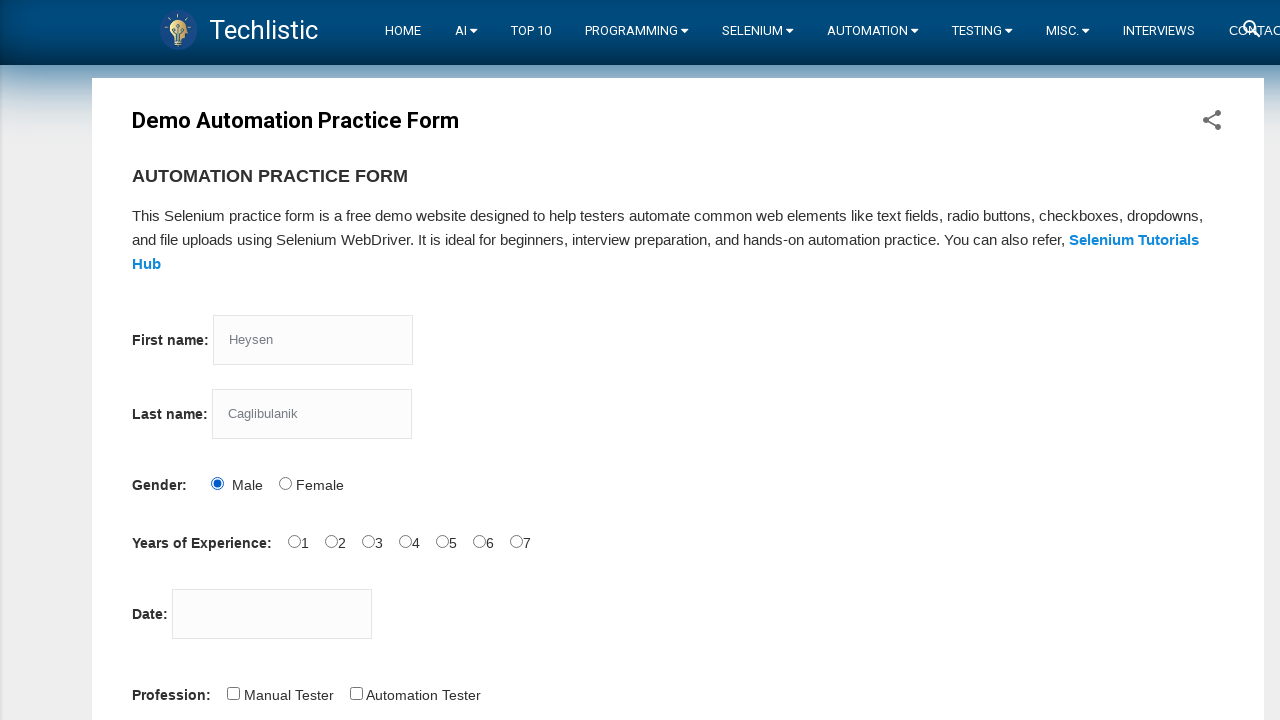

Selected 1 year experience at (294, 541) on #exp-0
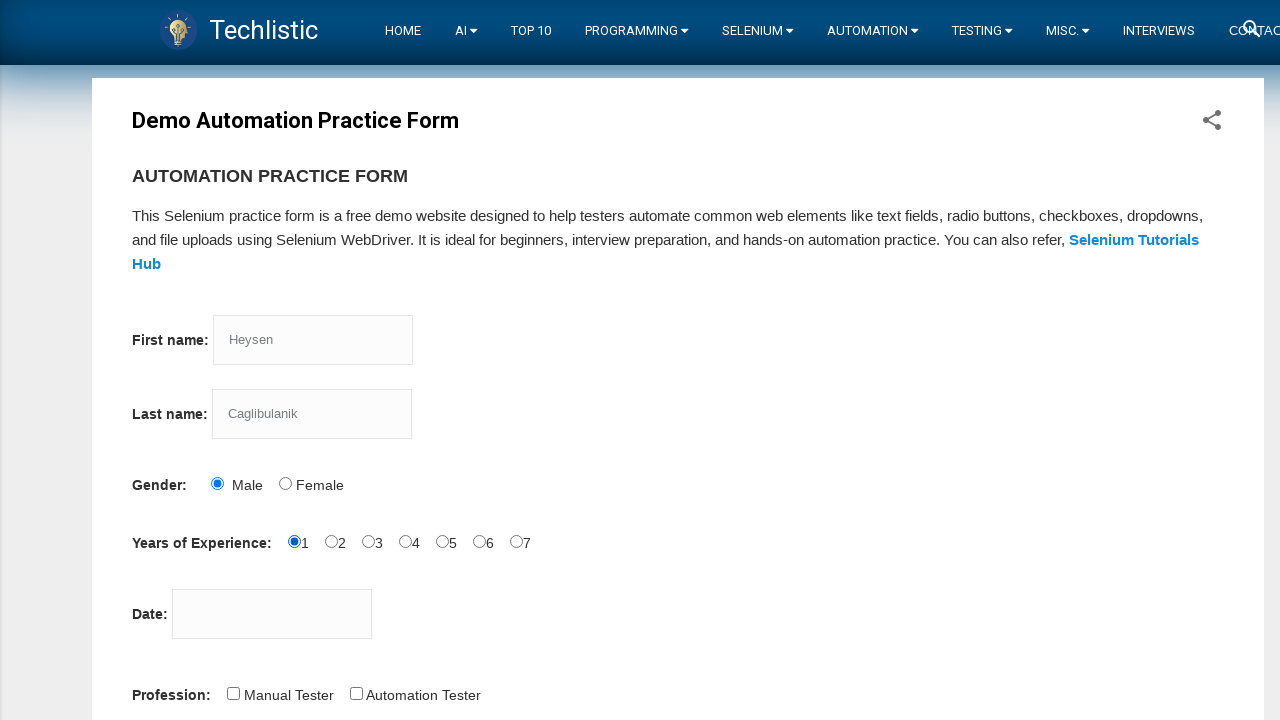

Filled date picker with '24.12.2022' on #datepicker
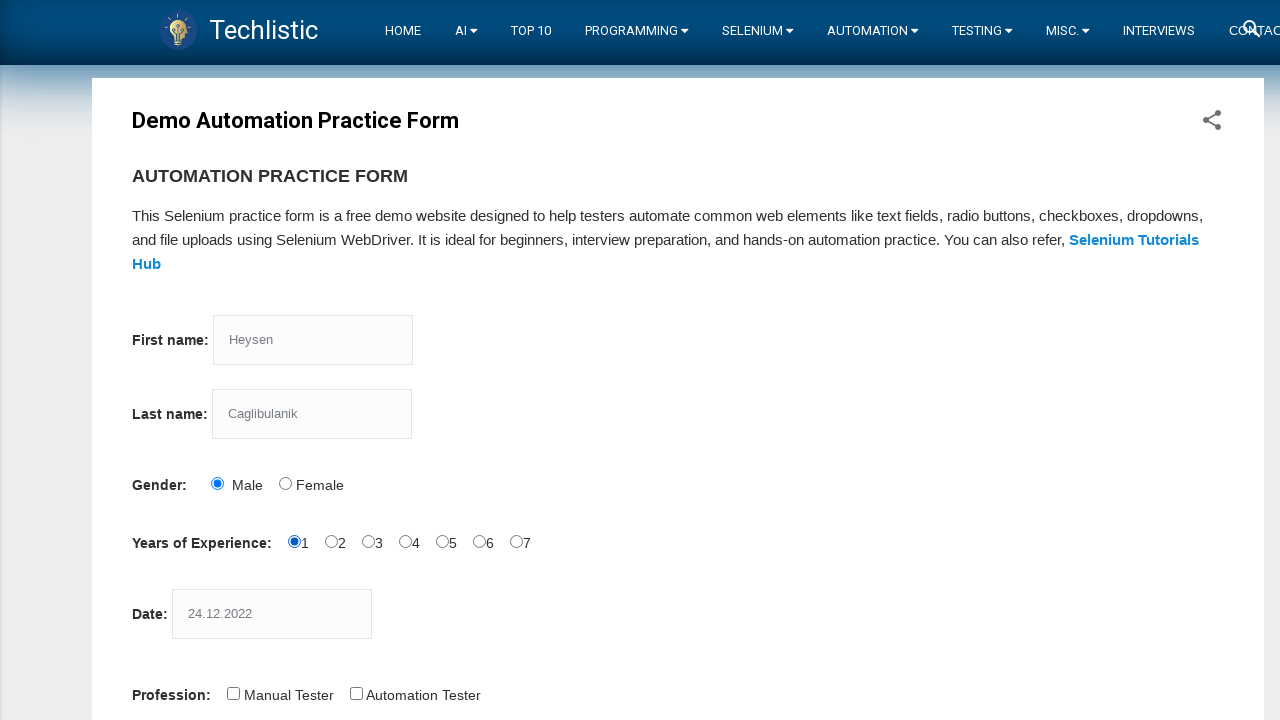

Selected Automation Tester profession at (356, 693) on #profession-1
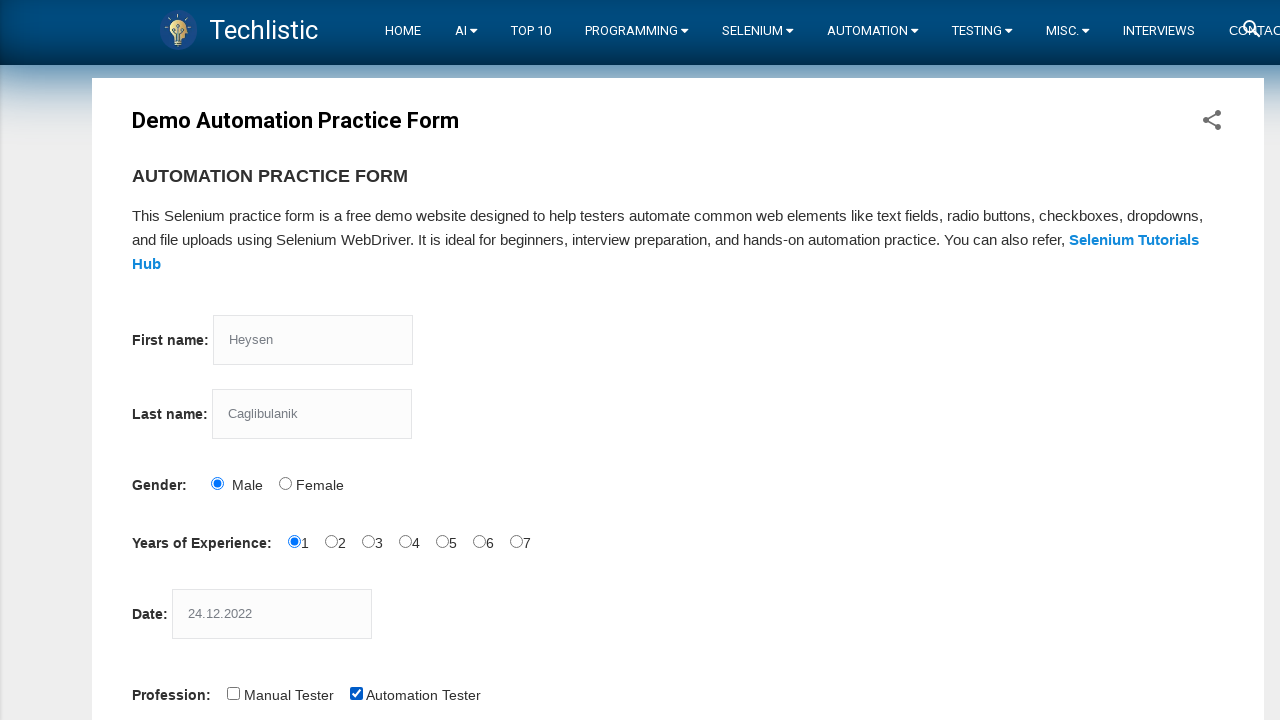

Selected Selenium Webdriver tool at (446, 360) on #tool-2
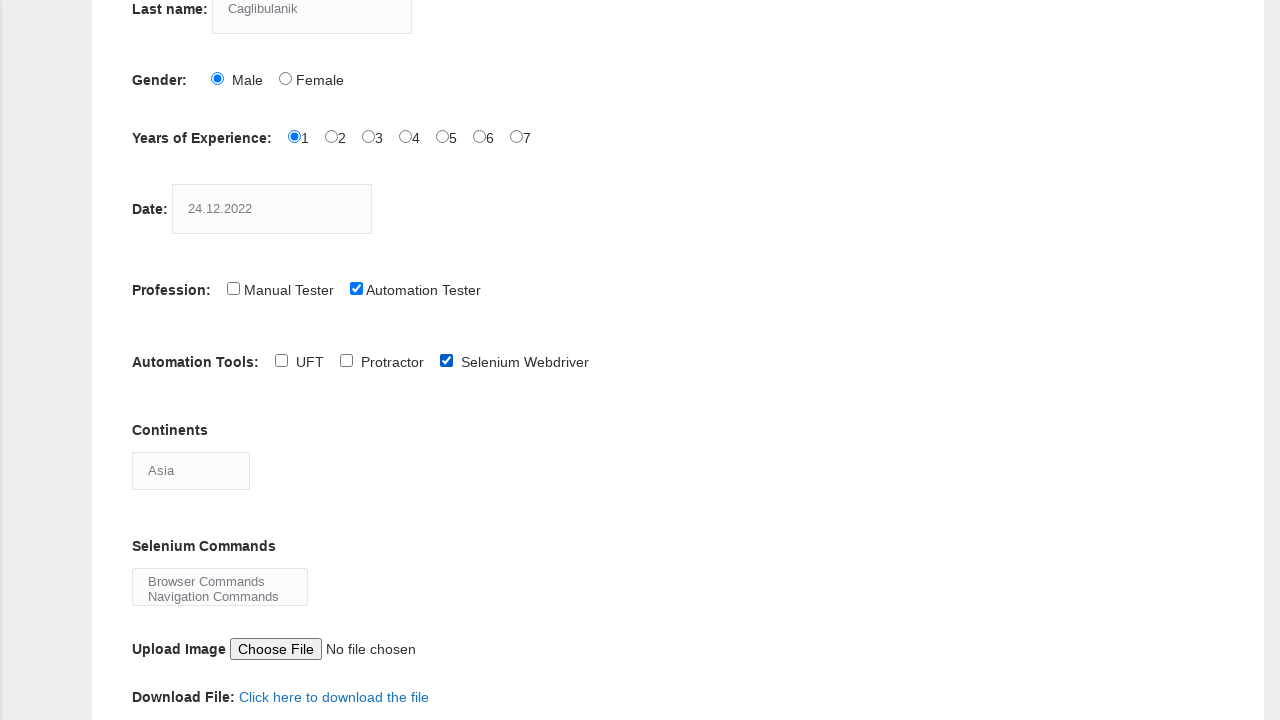

Selected Europe continent on #continents
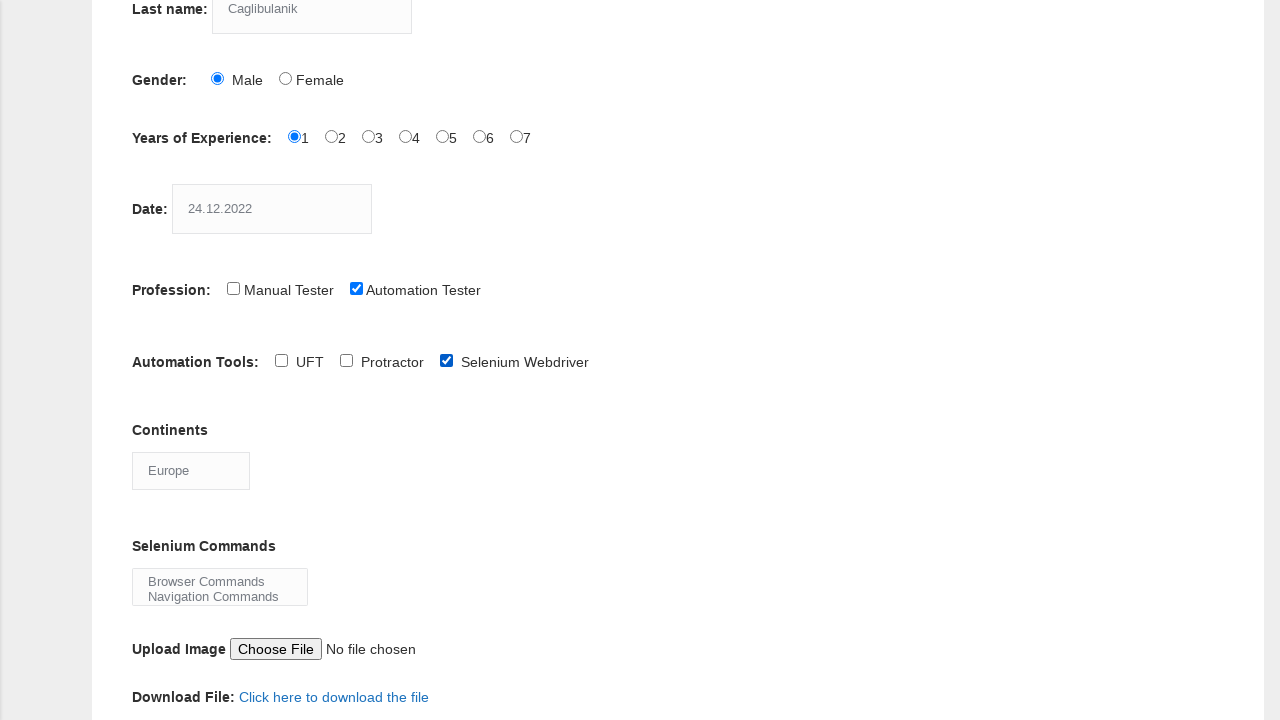

Selected Browser Commands selenium command on #selenium_commands
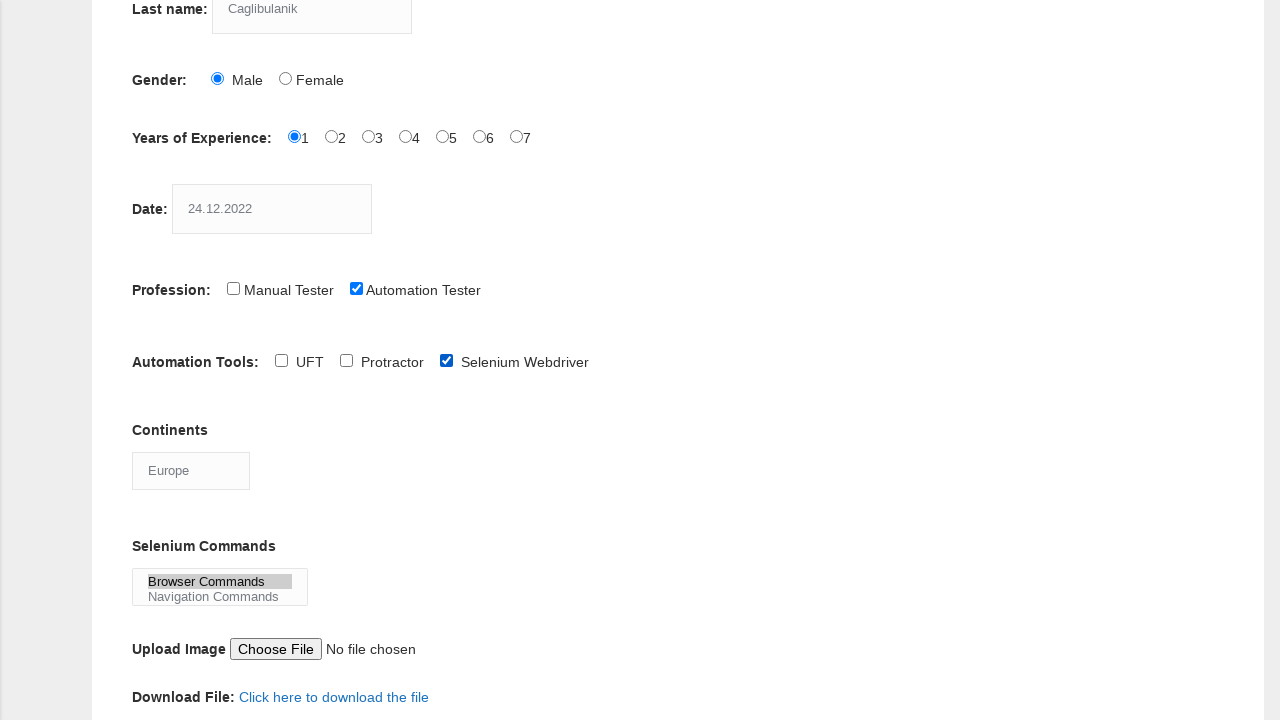

Clicked submit button to submit the form at (157, 360) on button#submit
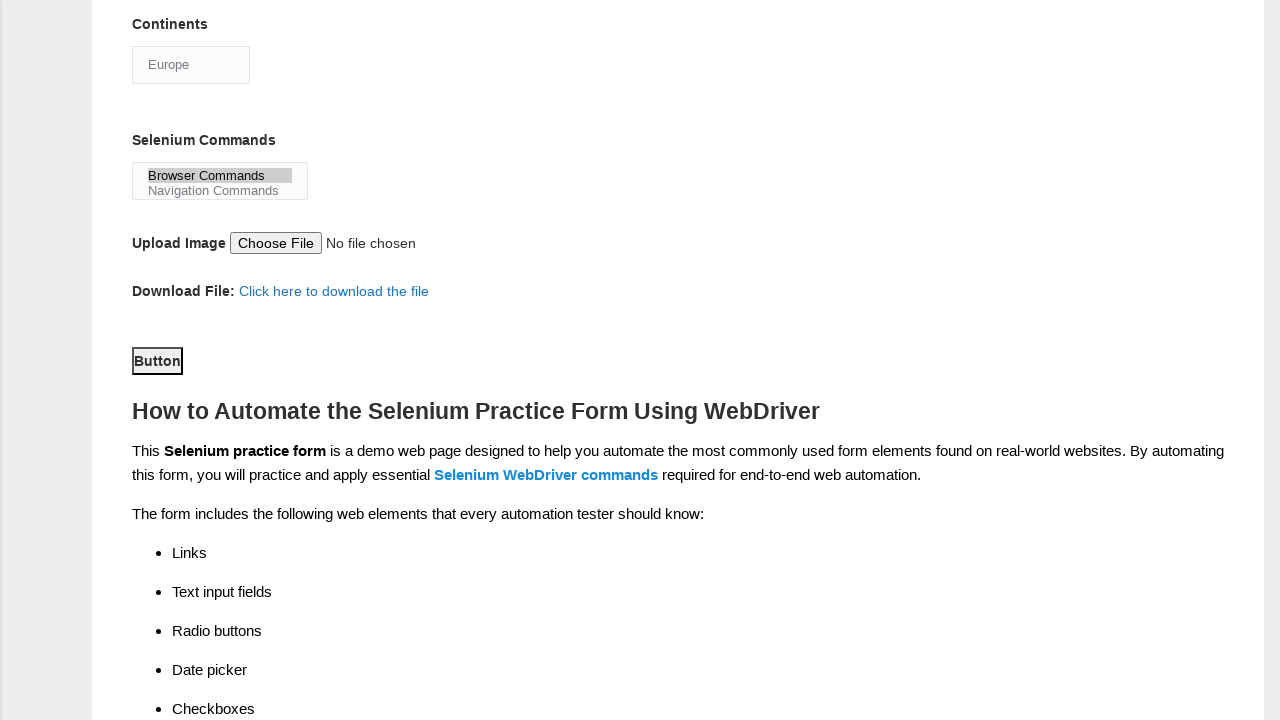

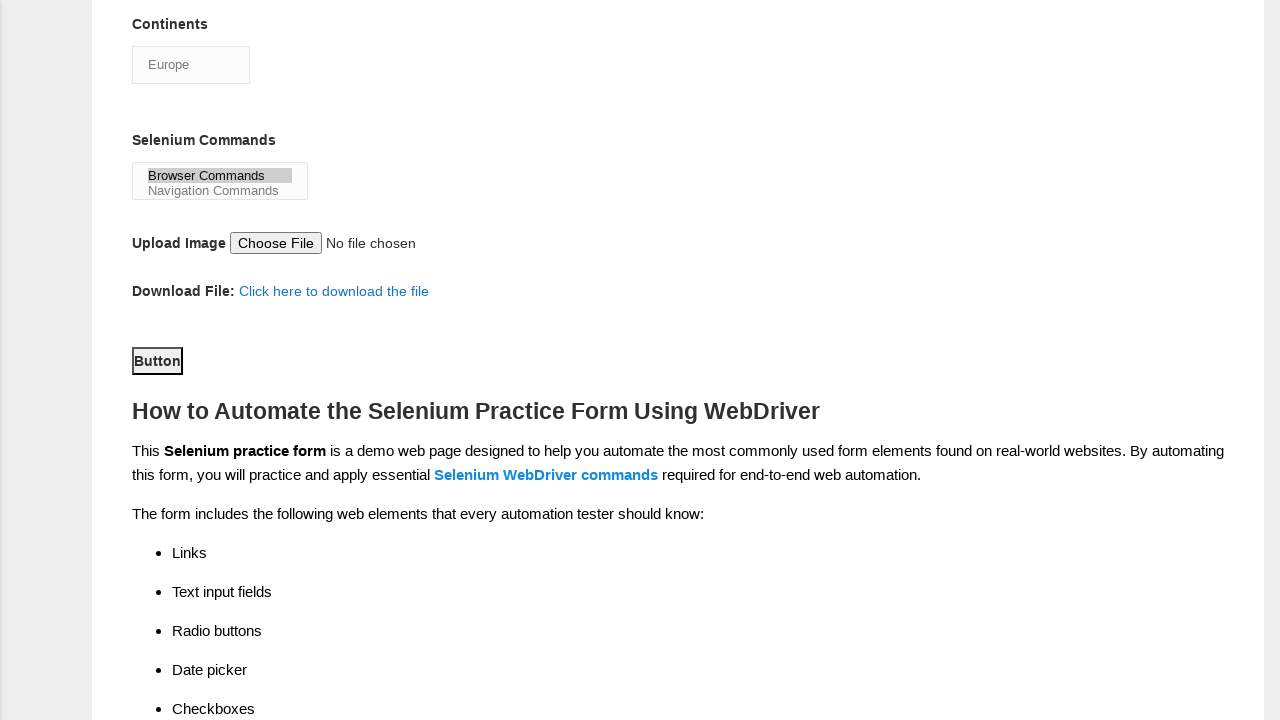